Tests a multi-window flow where the script clicks a button to open a new window, switches to that window, reads a value, performs a mathematical calculation, fills in the answer, and submits the form.

Starting URL: http://suninjuly.github.io/redirect_accept.html

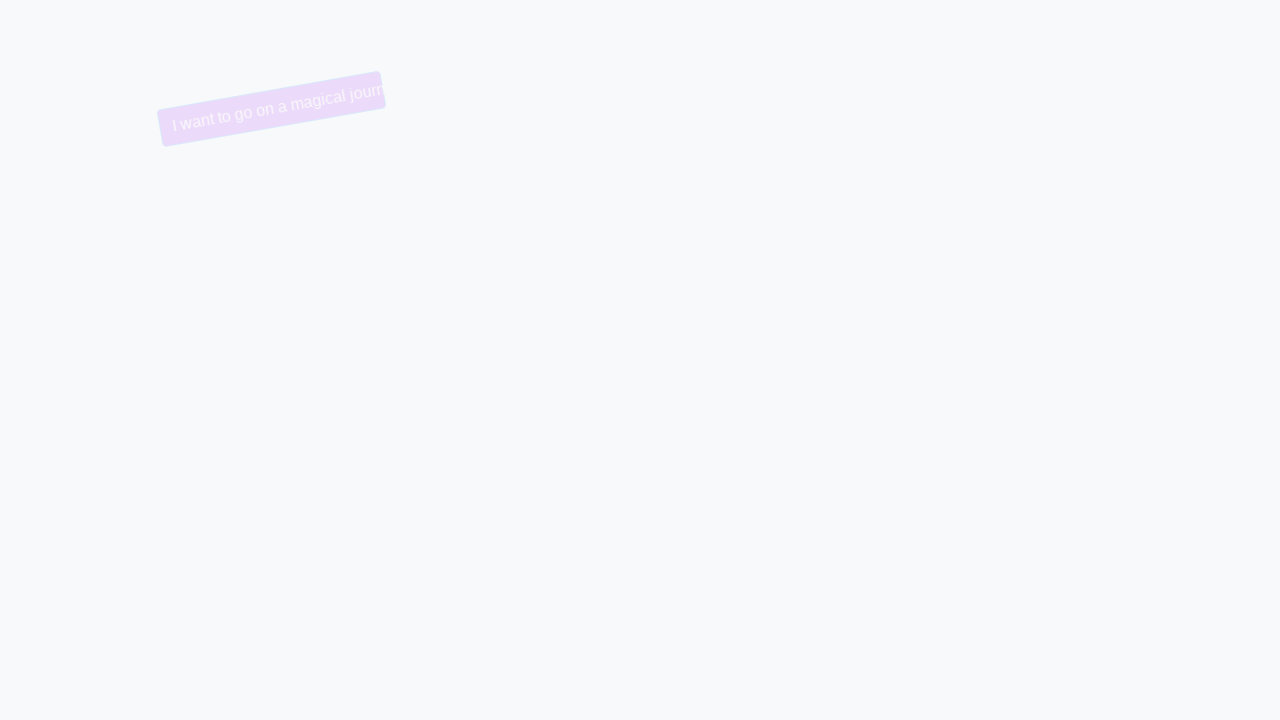

Removed trollface class from button
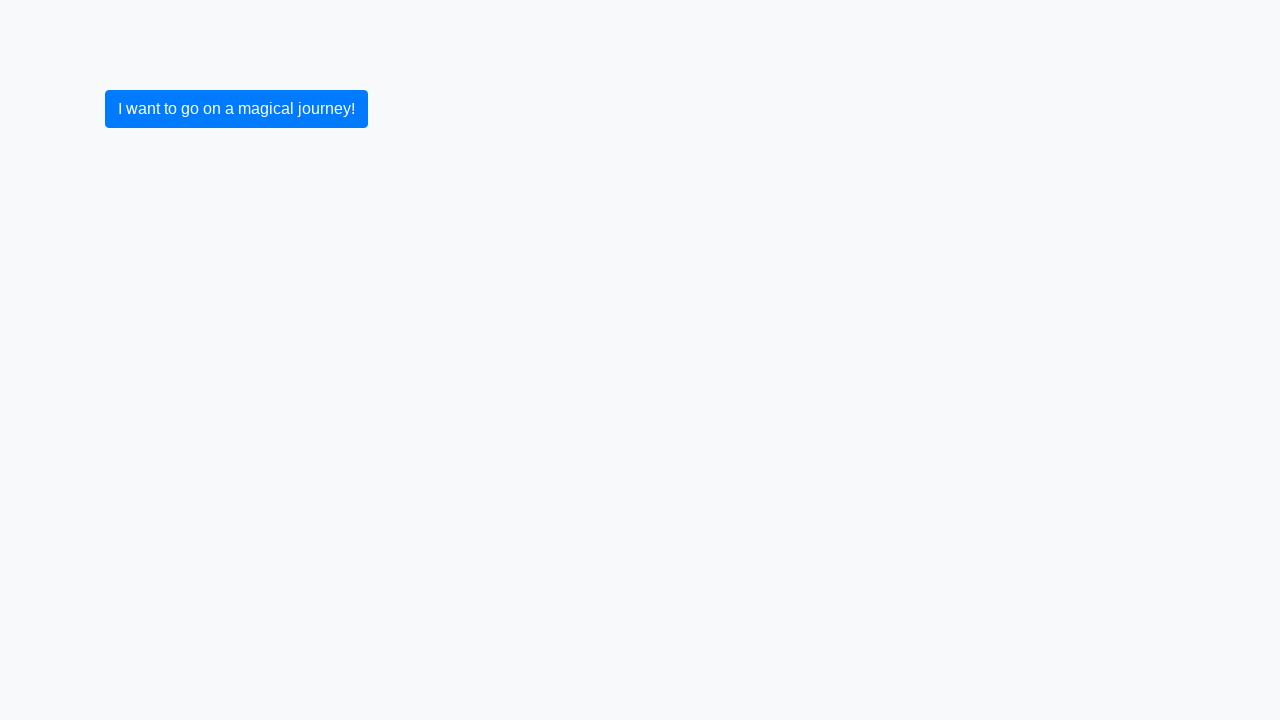

Clicked button to open new window at (236, 109) on button
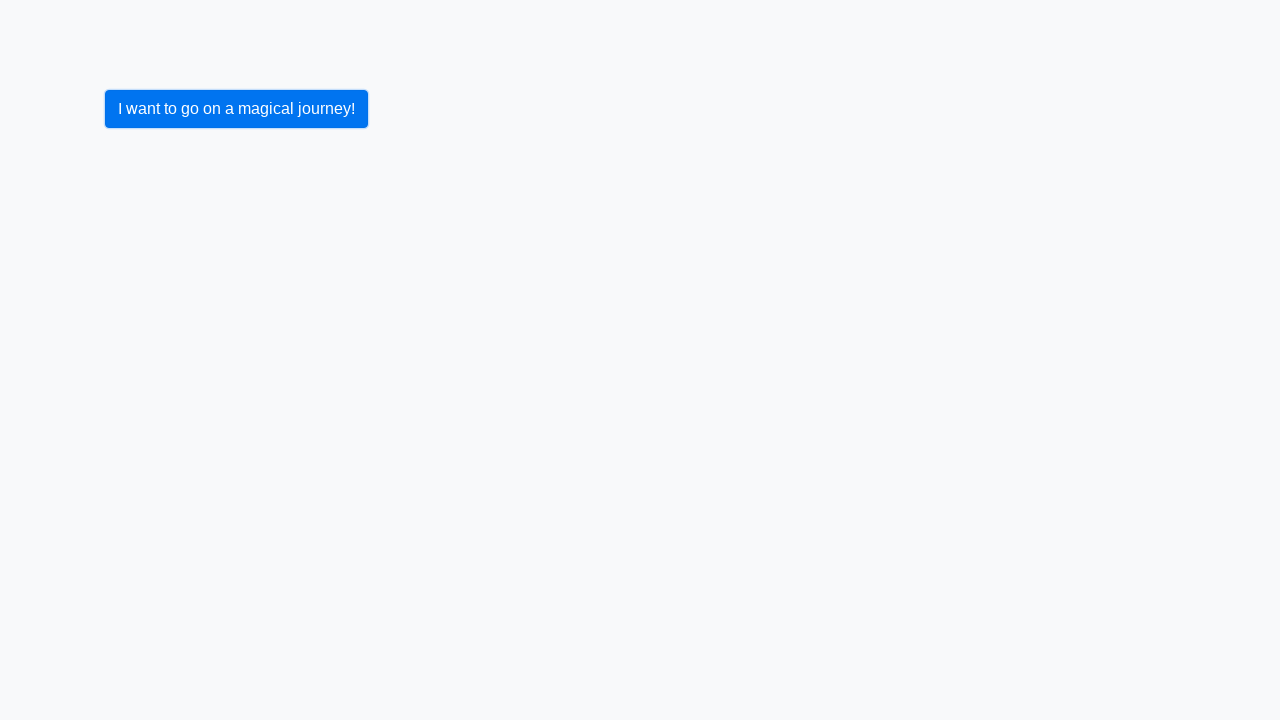

Waited 1000ms for new window to open
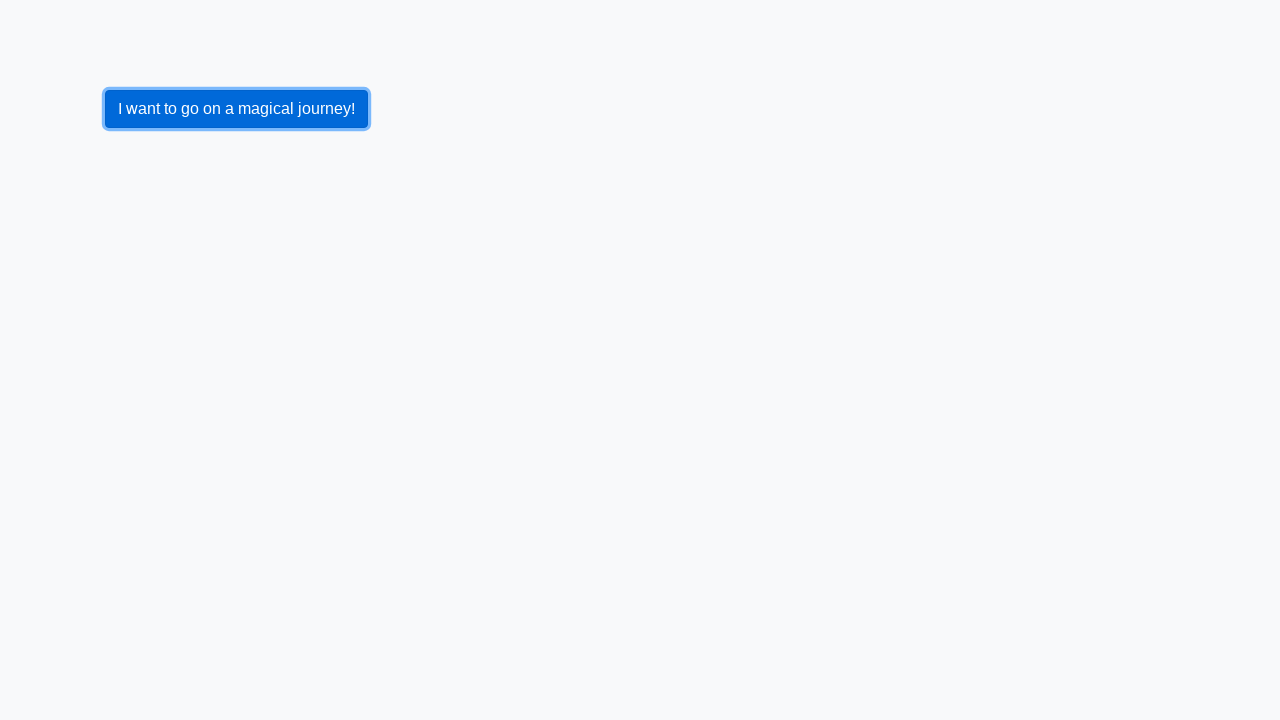

Switched to new window/tab
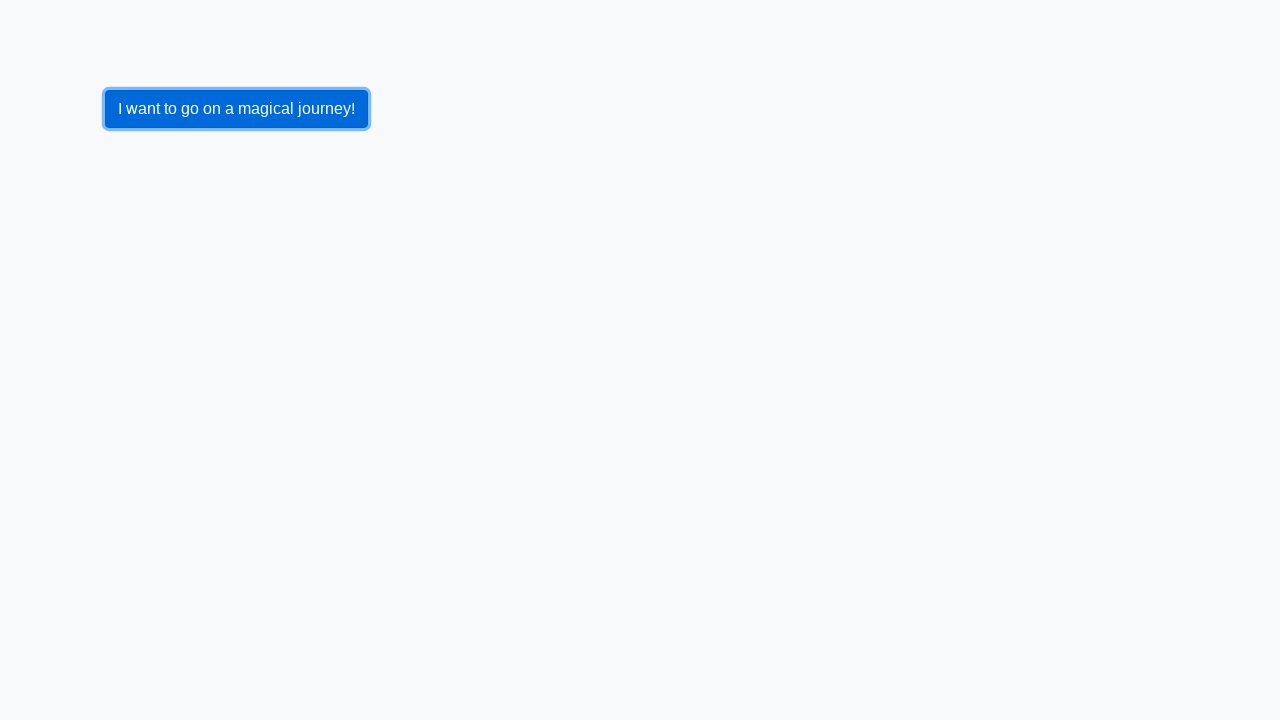

Located input_value element
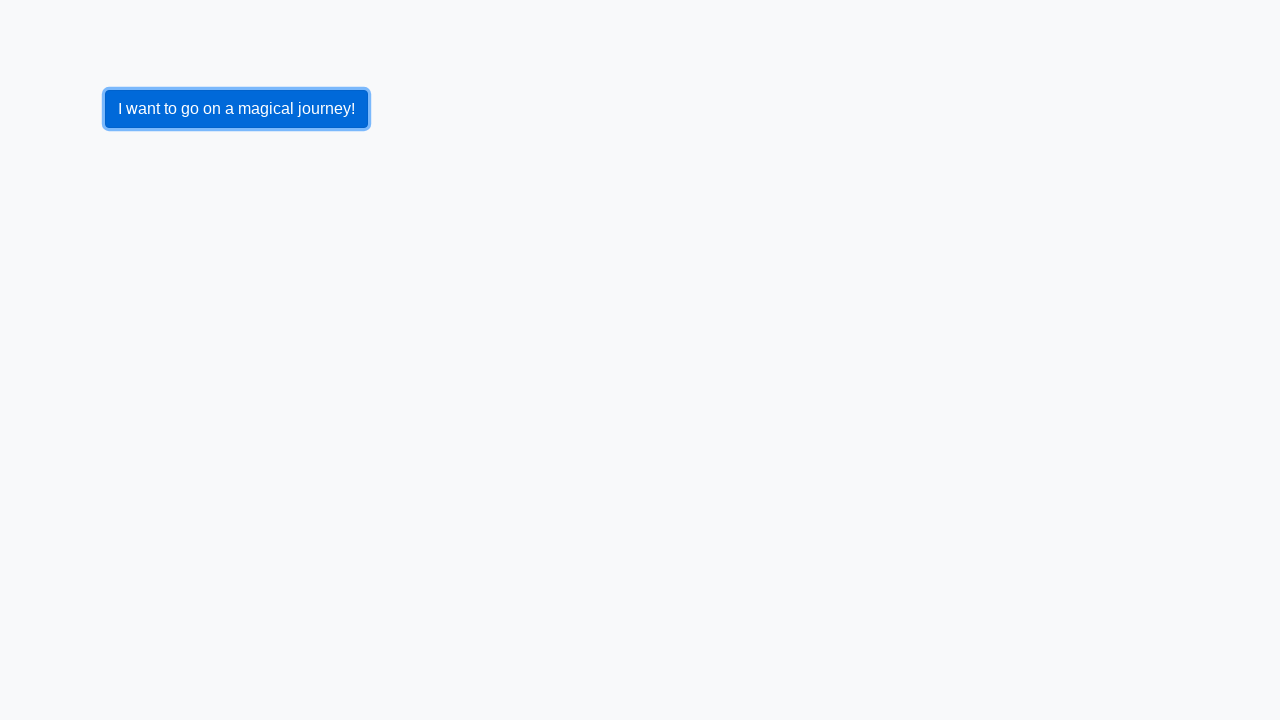

Read x value from input_value element: 835
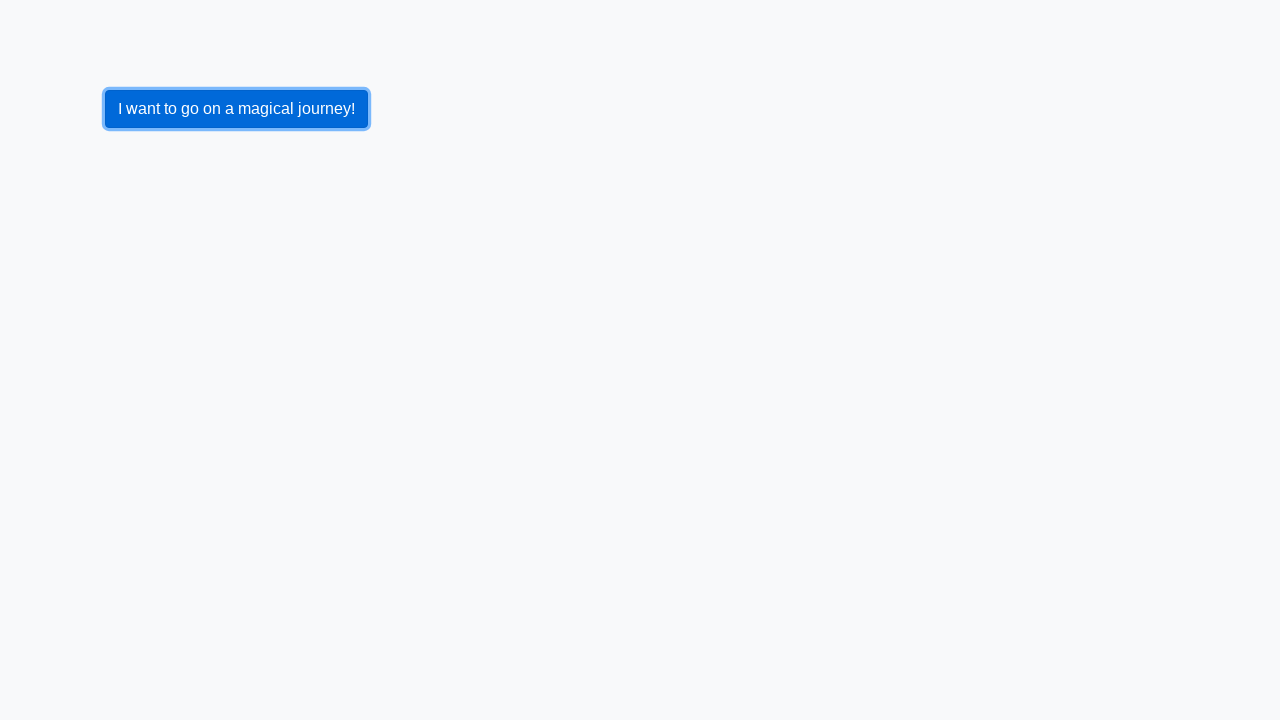

Calculated mathematical result: 2.000386918332512
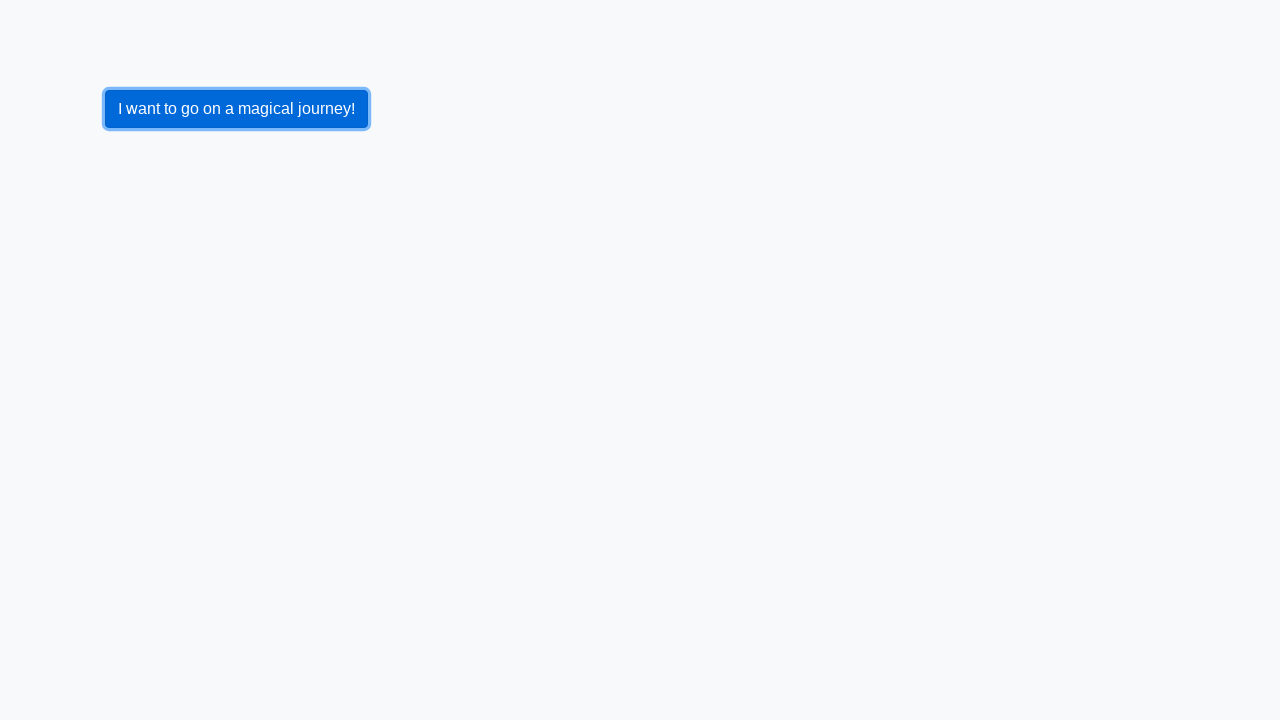

Filled answer field with calculated value on #answer
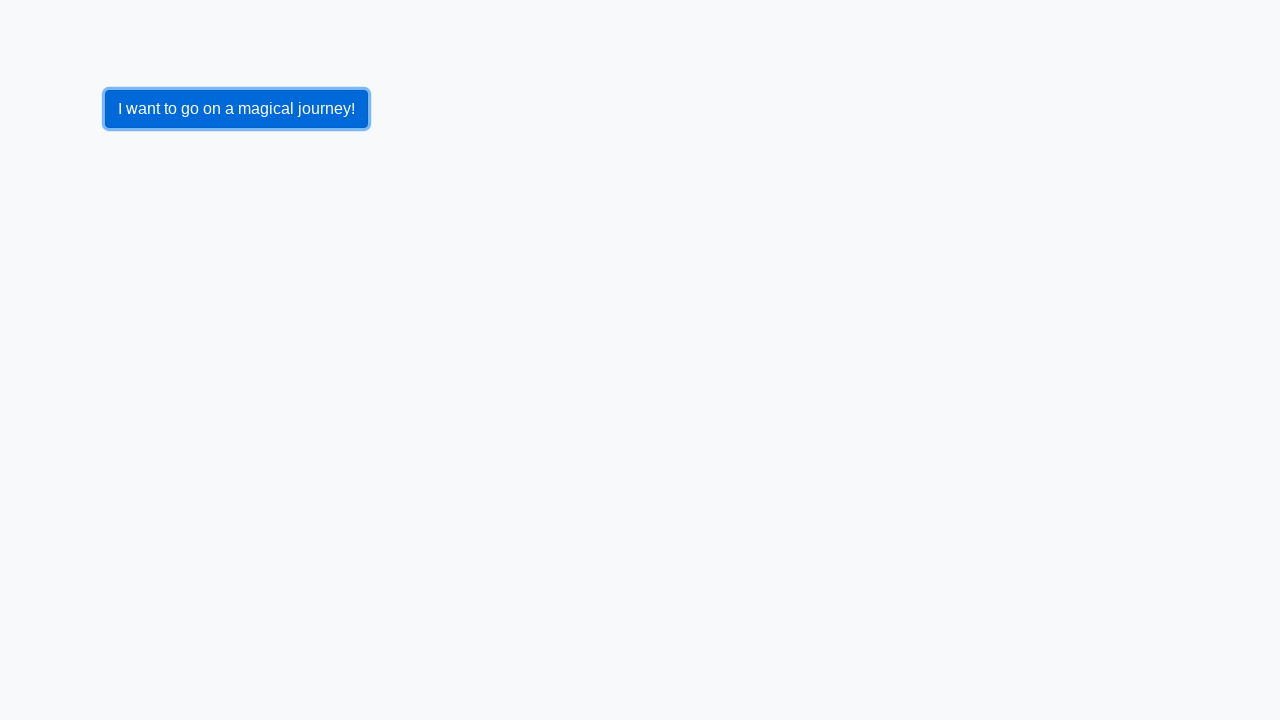

Clicked submit button at (143, 368) on button
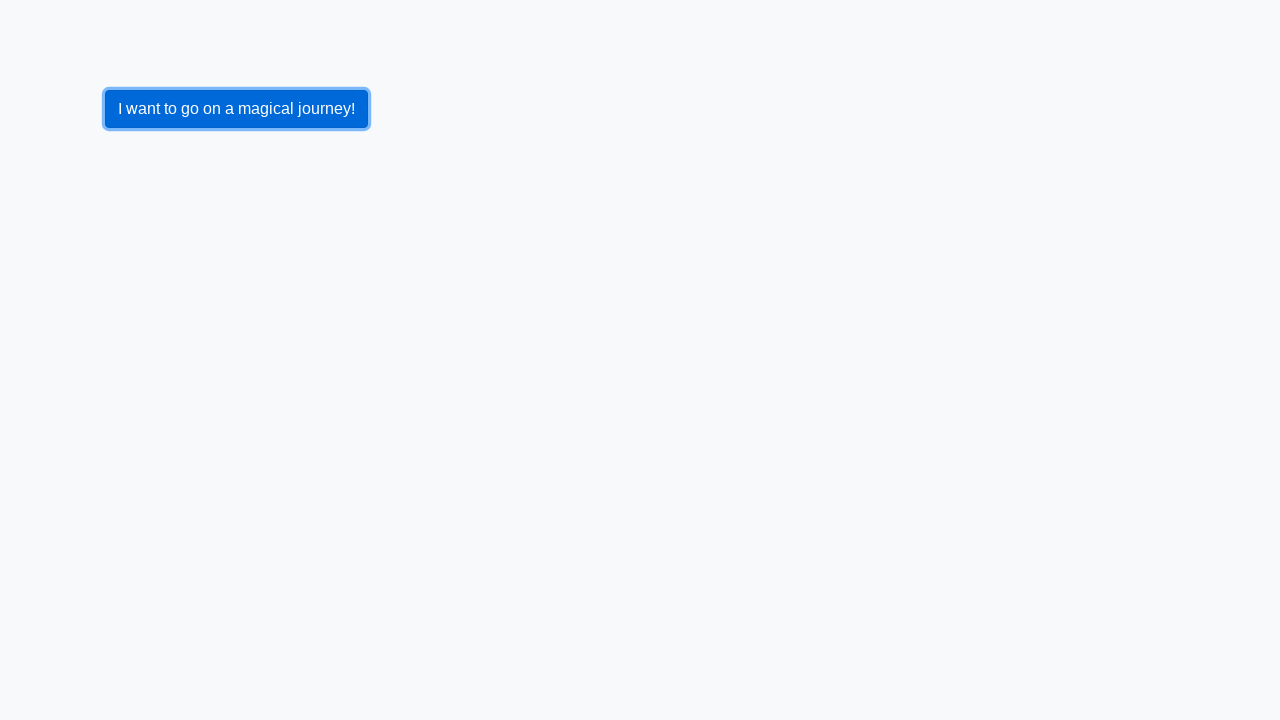

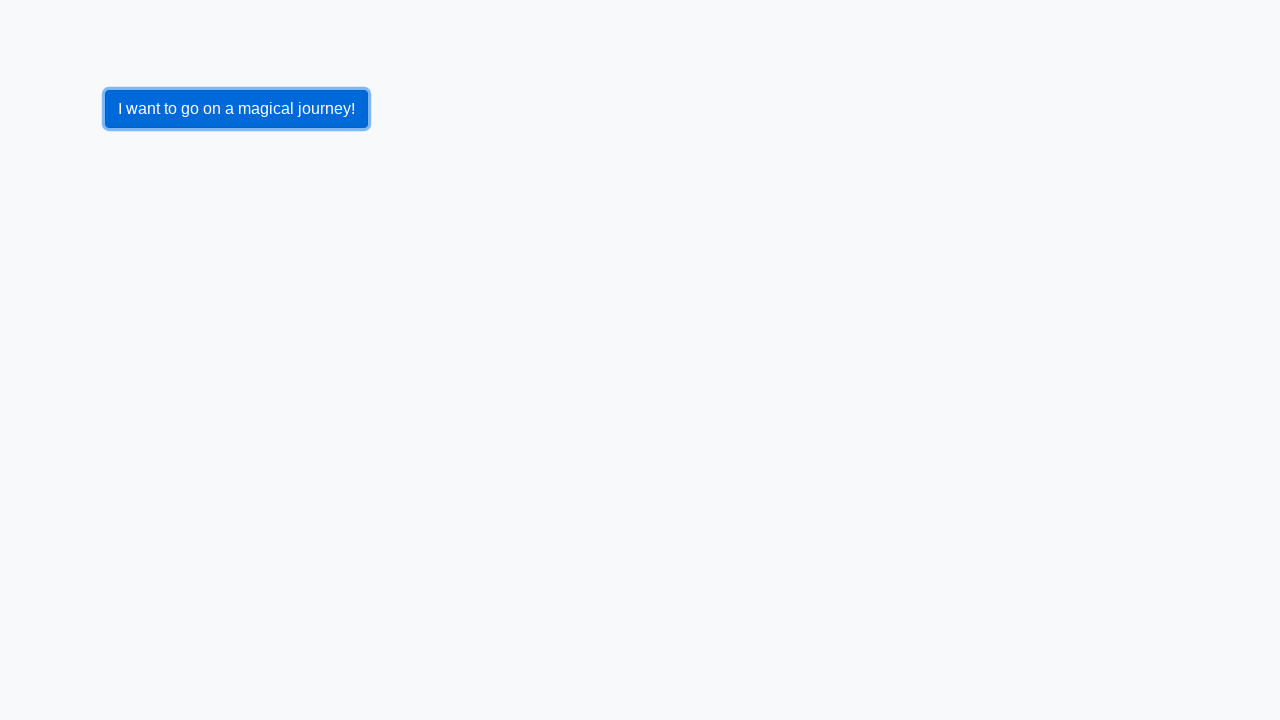